Tests toggling a todo item between completed and active states, verifying the count updates accordingly.

Starting URL: https://todomvc.com/examples/react/dist/

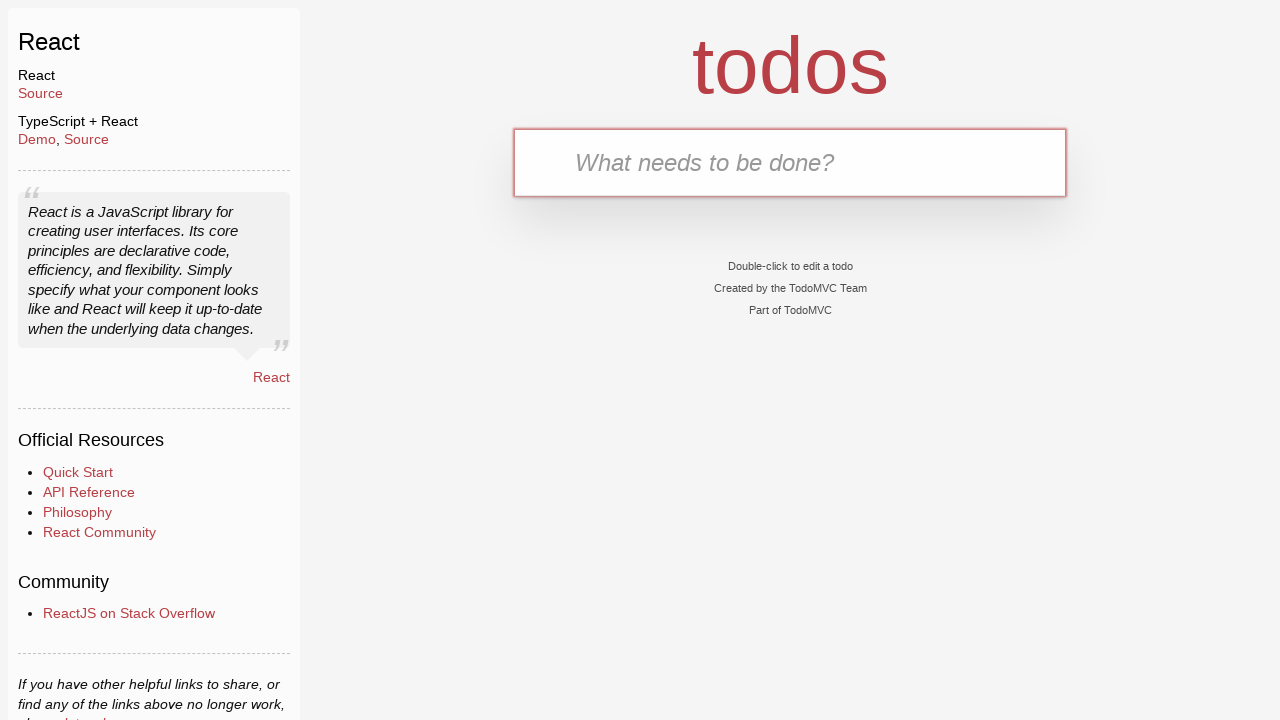

New todo input field is visible
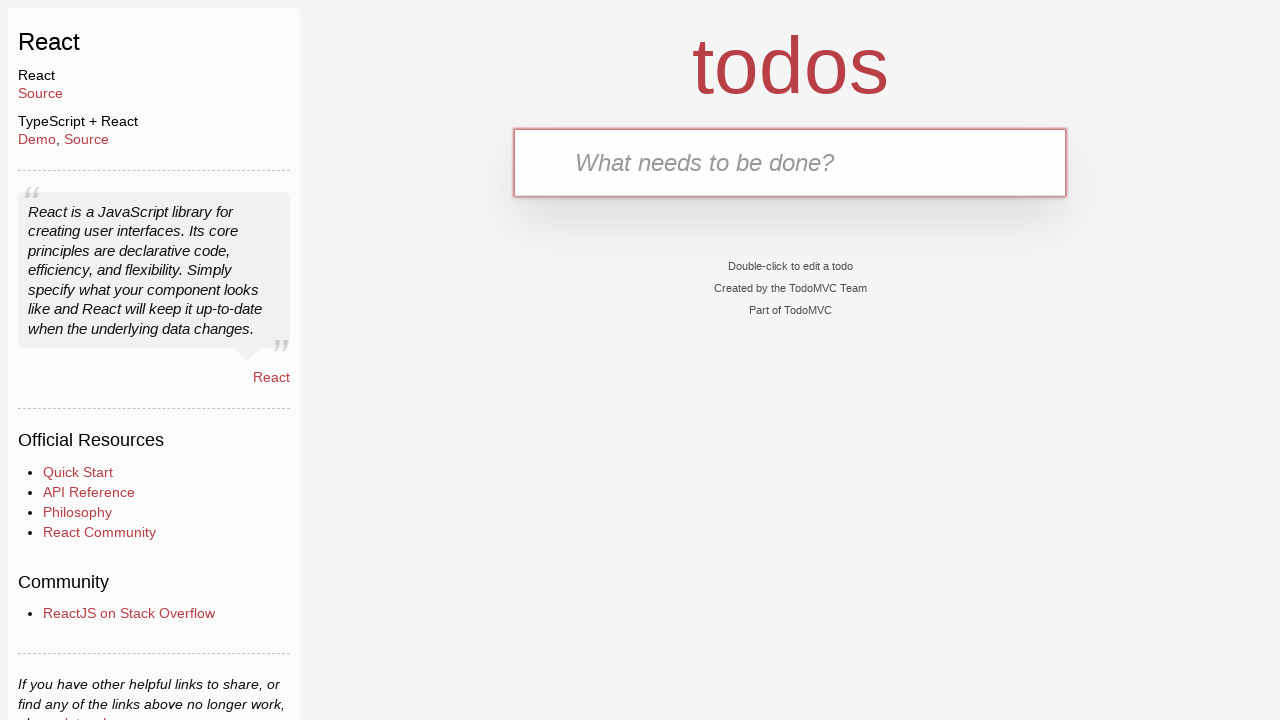

Filled new todo input with 'aaa' on input.new-todo
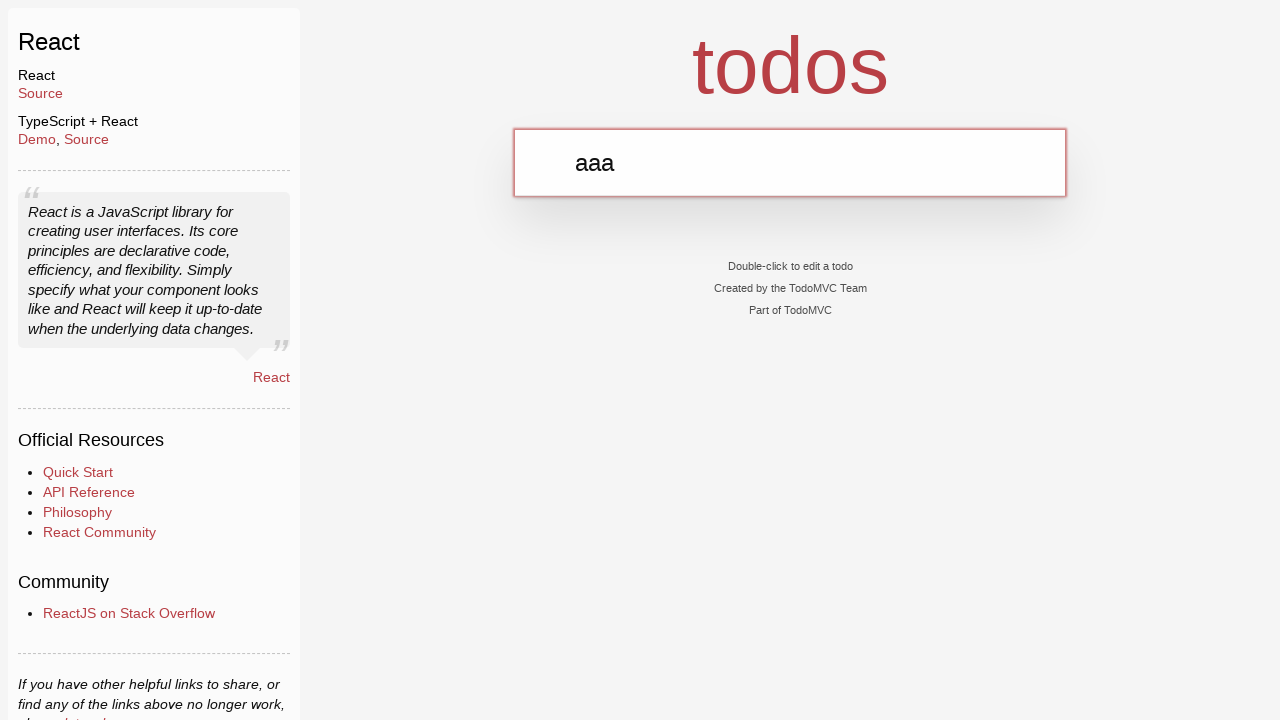

Pressed Enter to create todo item on input.new-todo
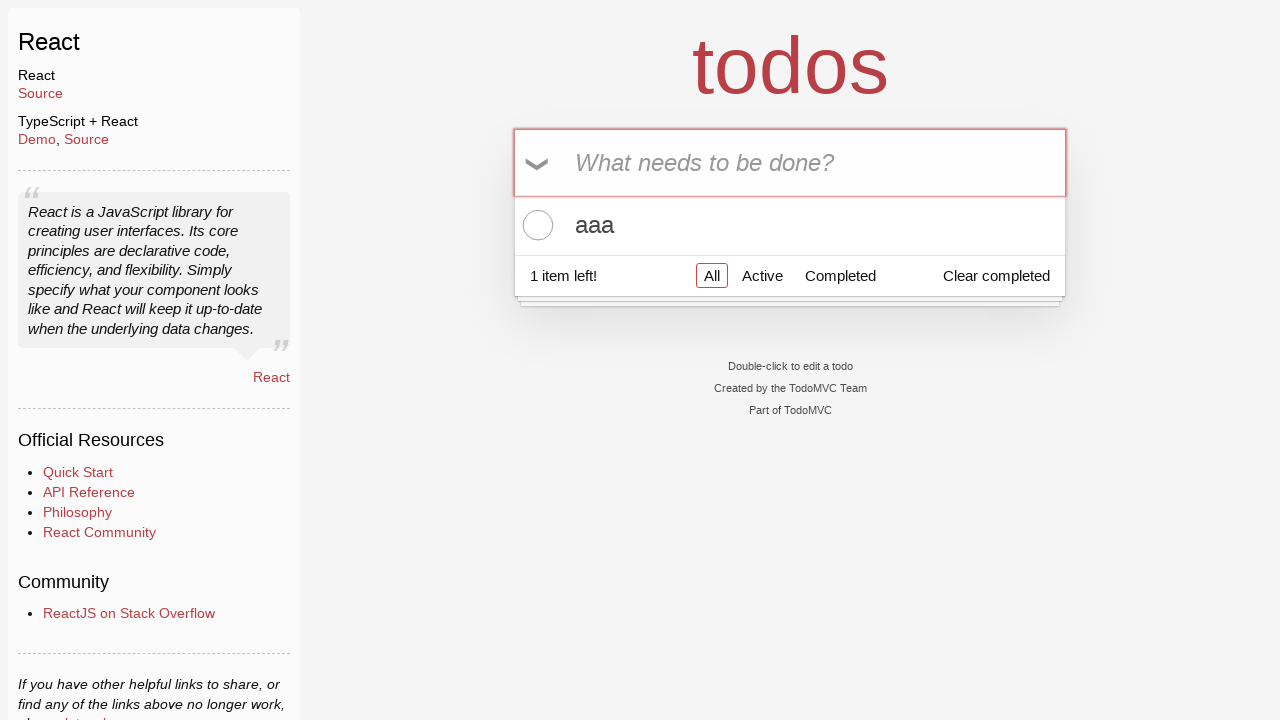

Todo item appeared and todo count is visible
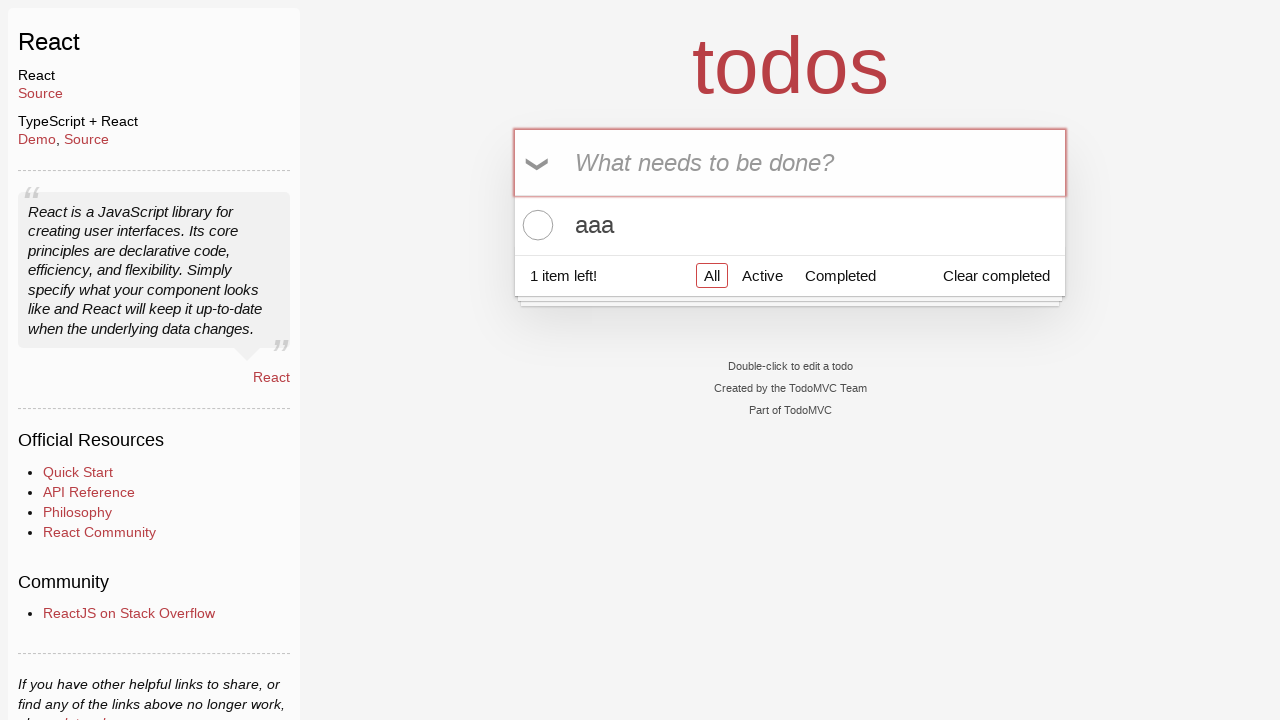

Toggled todo item 'aaa' to completed state at (535, 225) on xpath=//label[contains(text(), 'aaa')]/../input[@class='toggle']
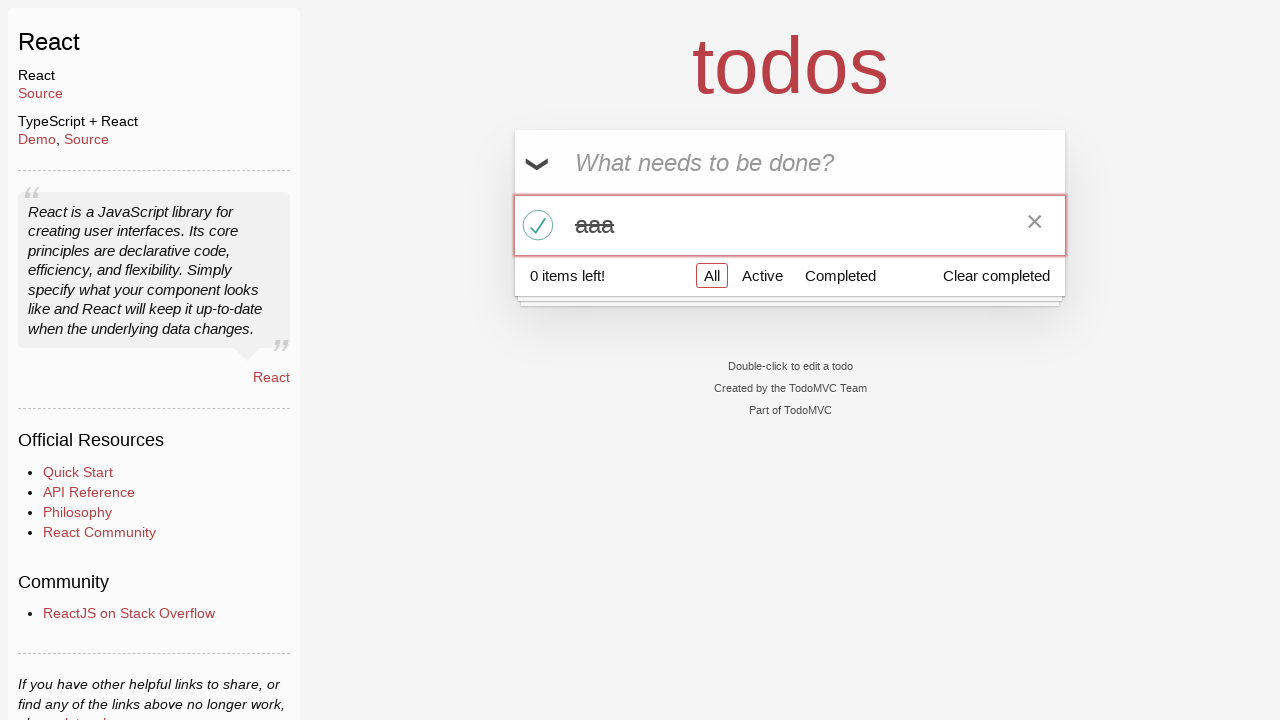

Toggled todo item 'aaa' back to active state at (535, 225) on xpath=//label[contains(text(), 'aaa')]/../input[@class='toggle']
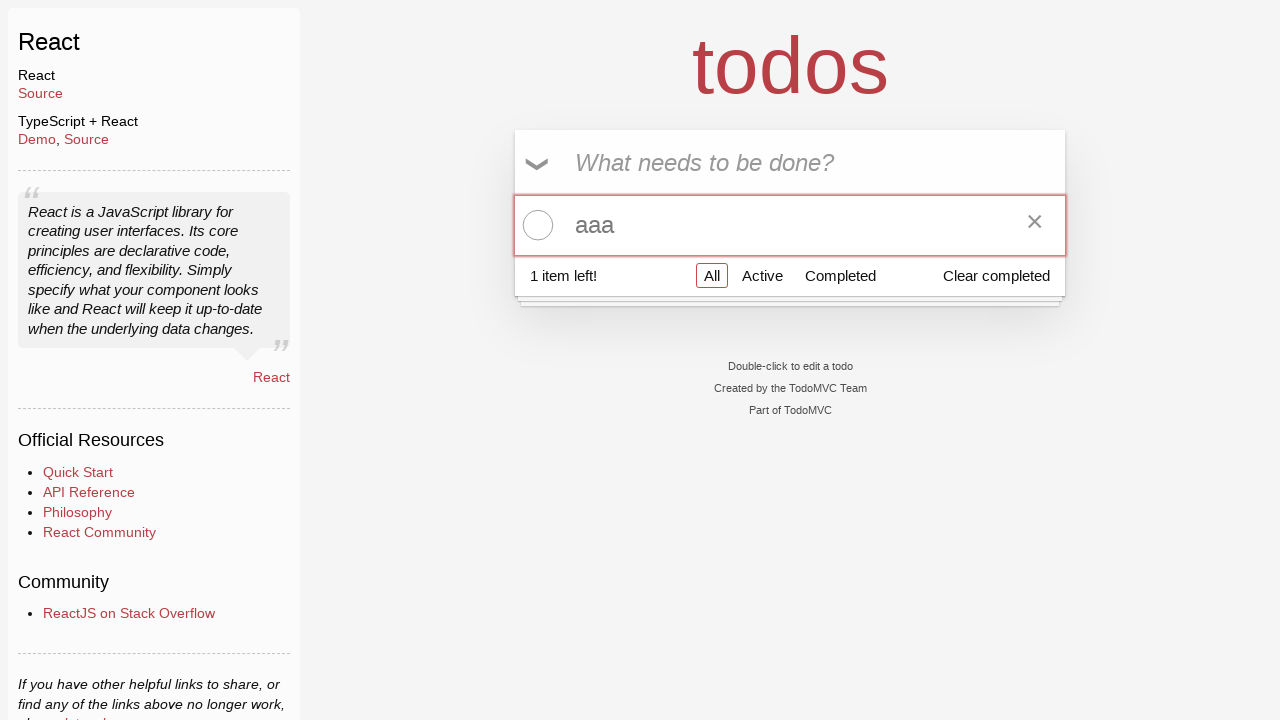

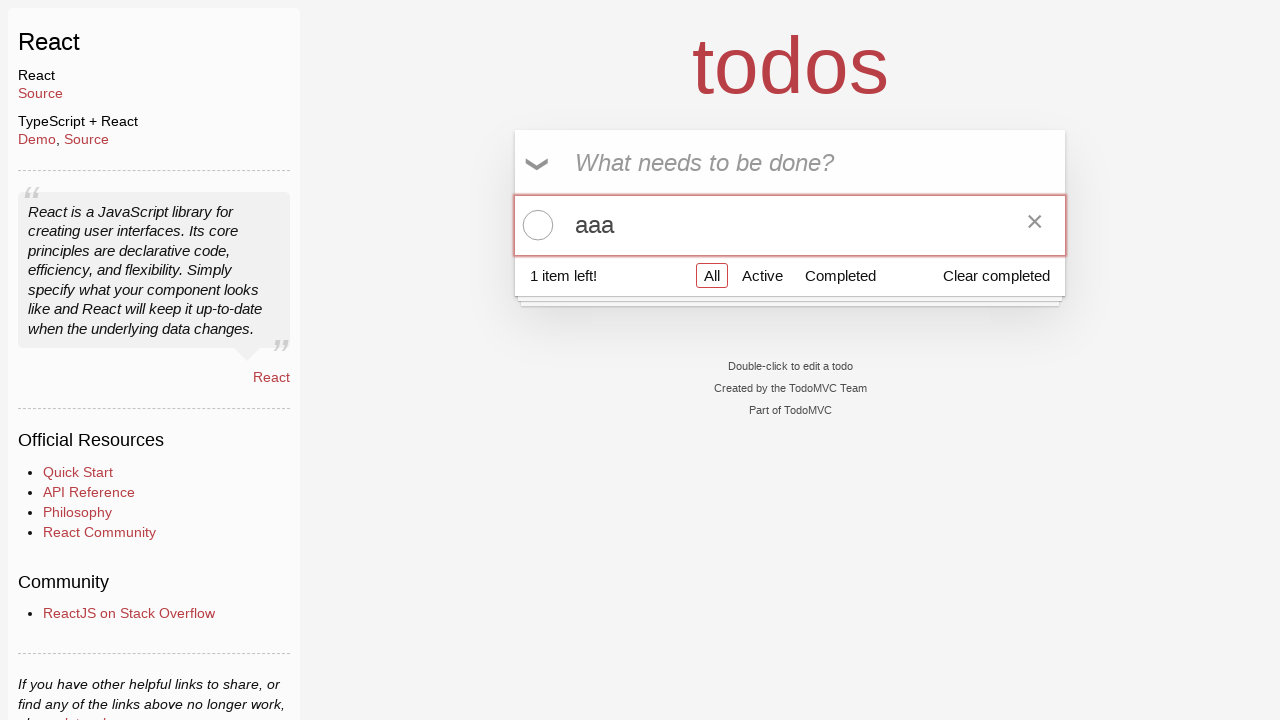